Tests accessing a frame by name and filling an input field within it

Starting URL: https://selectorshub.com/iframe-scenario/

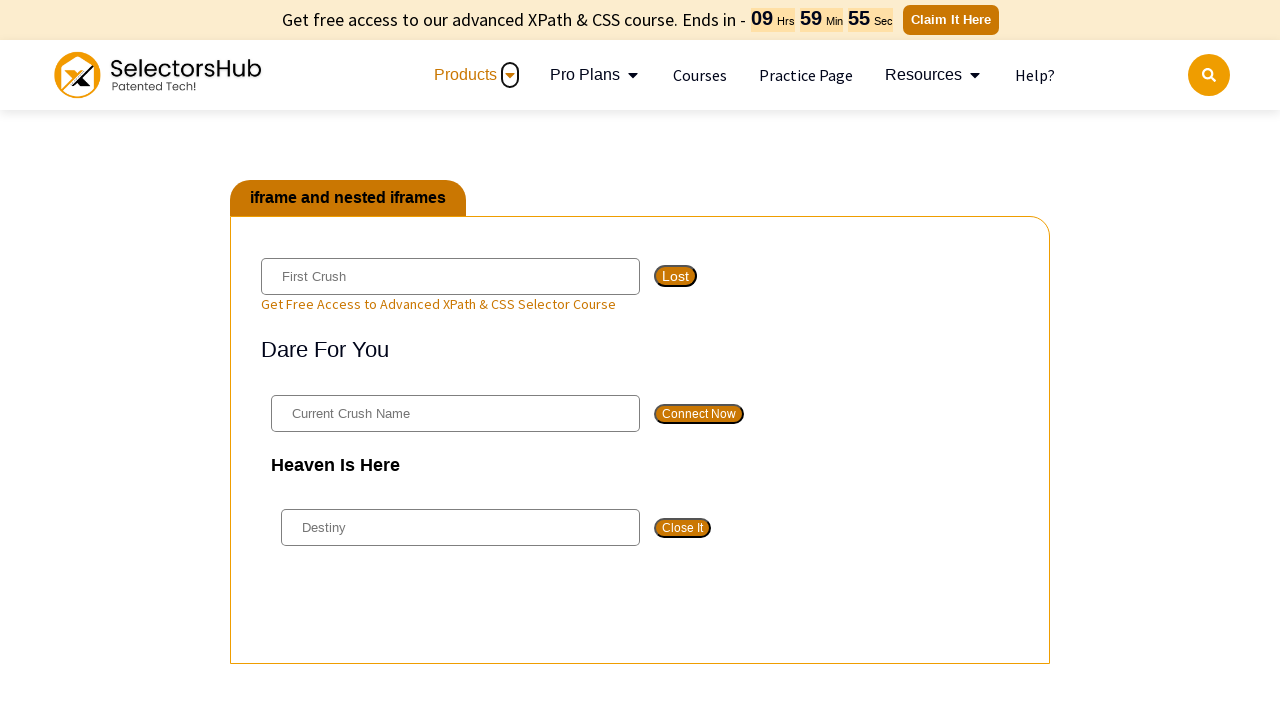

Located iframe by name 'pact1'
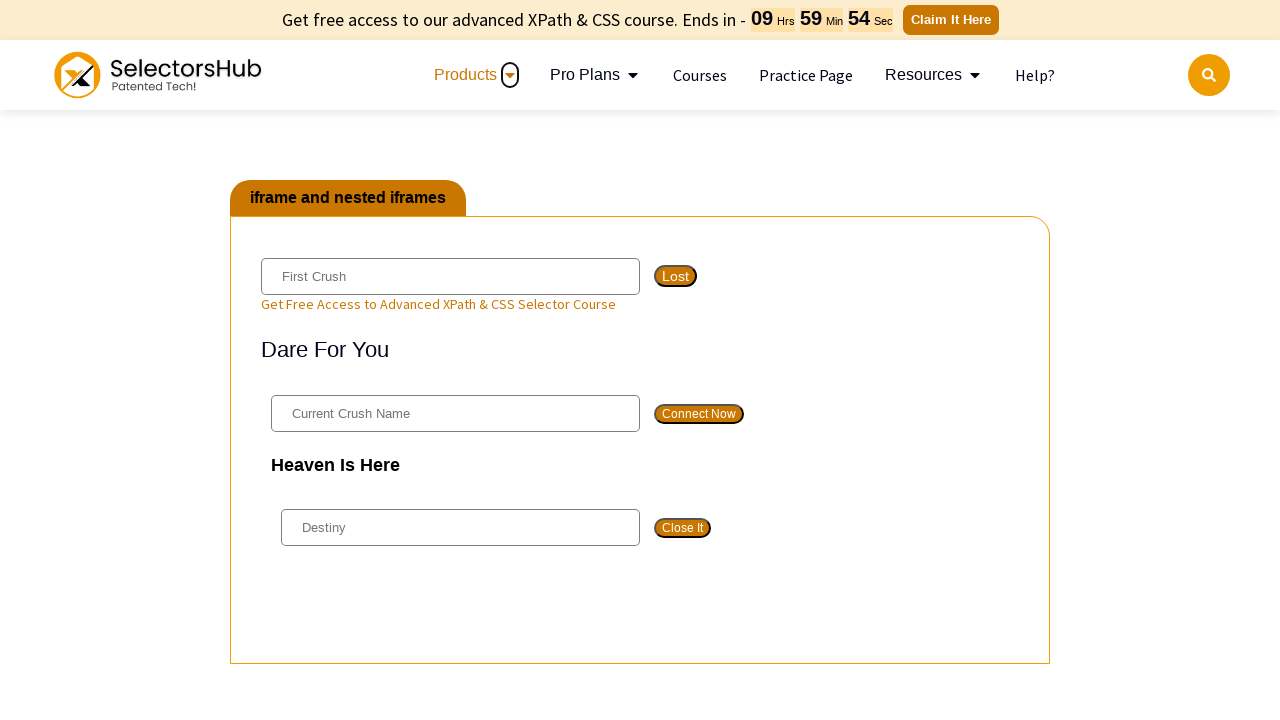

Filled 'First Crush' input field within iframe with 'Sarah Wilson' on input[placeholder='First Crush']
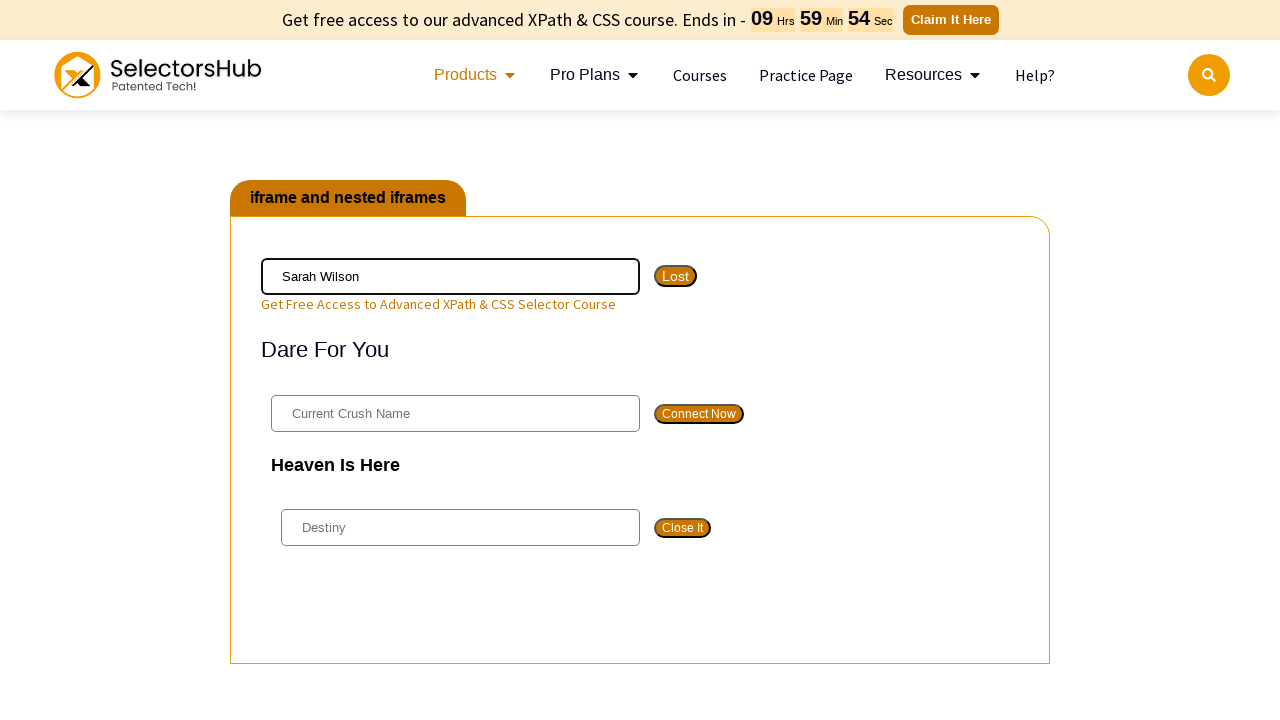

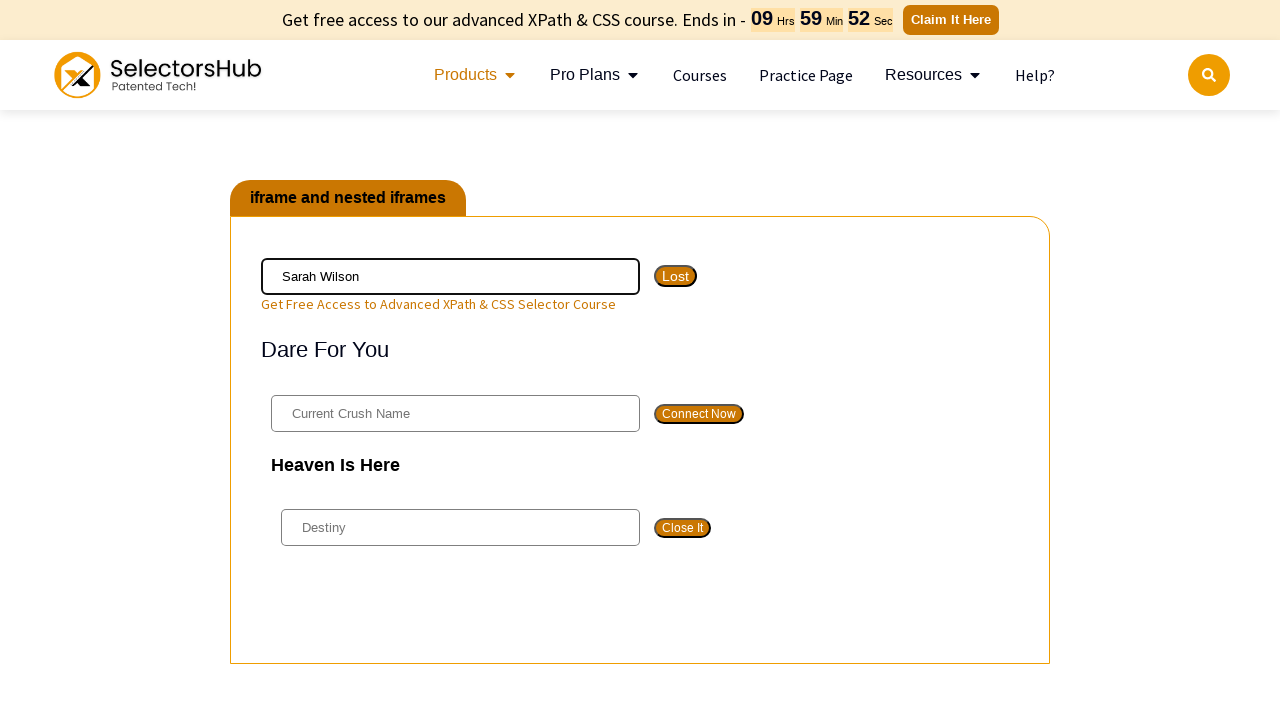